Tests dropdown menu interaction by clicking on a dropdown button and then selecting the Gmail option from the dropdown

Starting URL: https://omayo.blogspot.com/

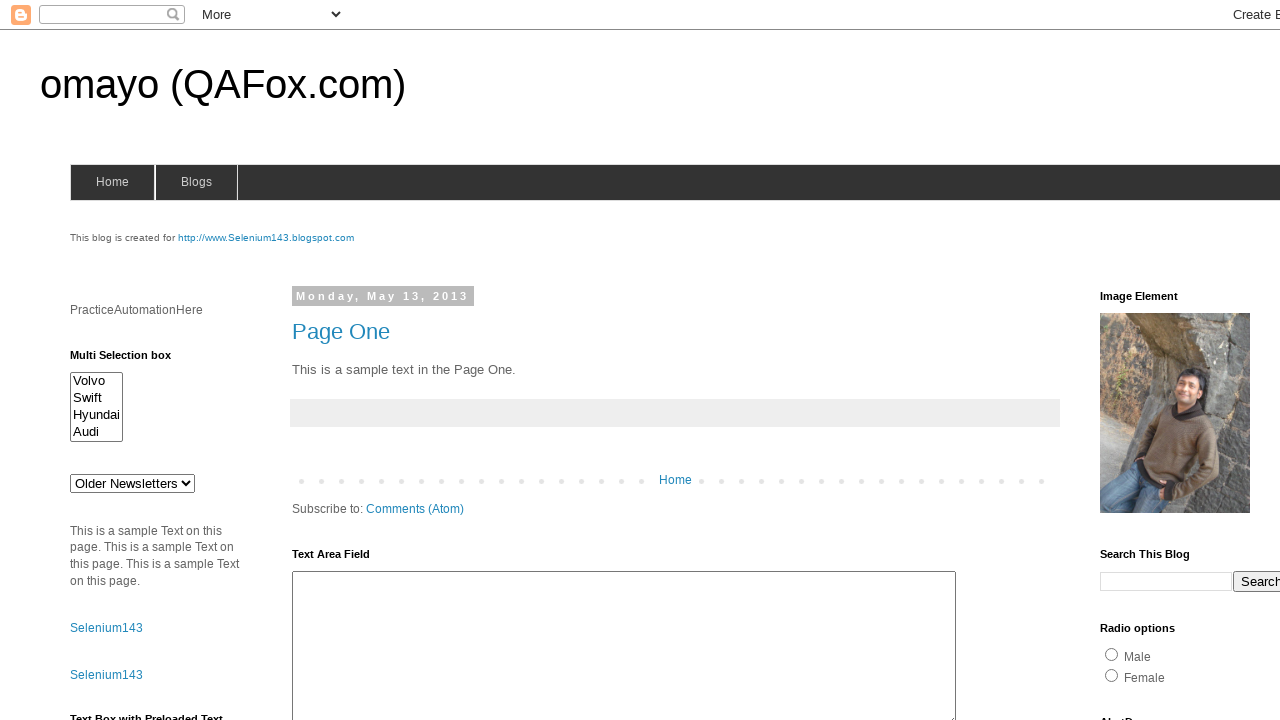

Clicked dropdown button to open menu at (1227, 360) on .dropbtn
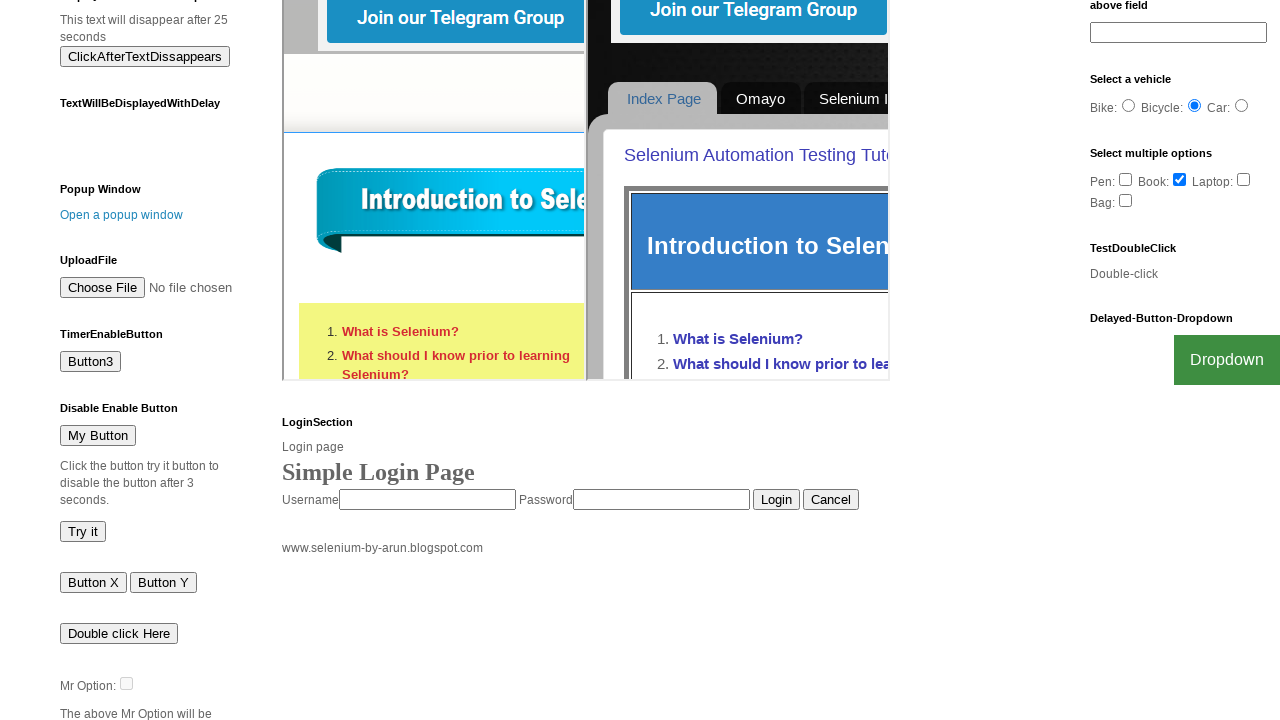

Gmail option appeared in dropdown menu
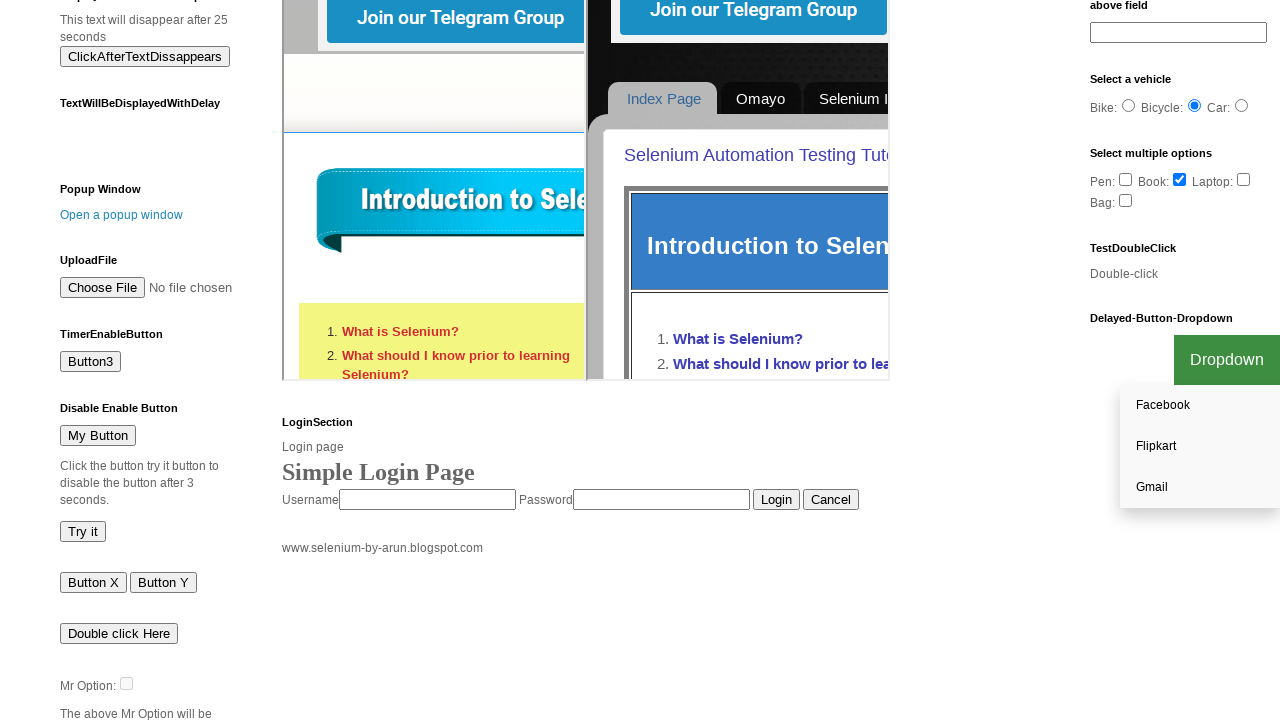

Clicked Gmail option from dropdown menu at (1200, 487) on a:text('Gmail')
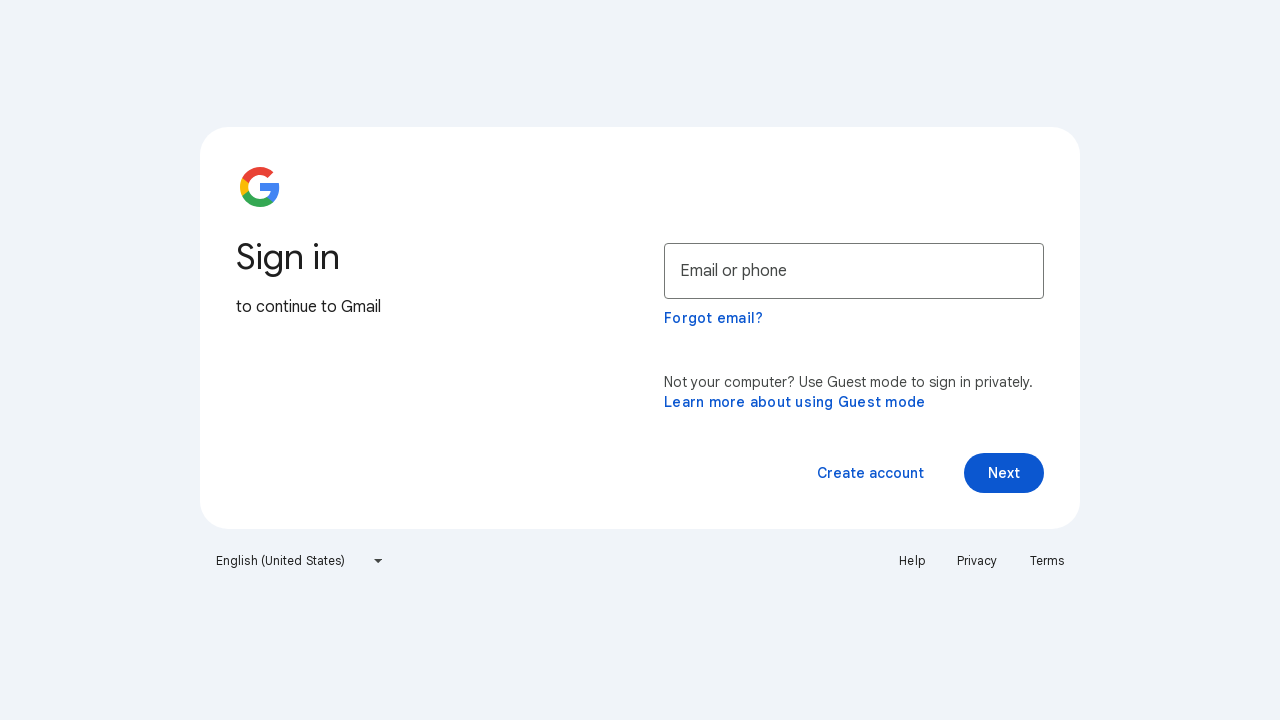

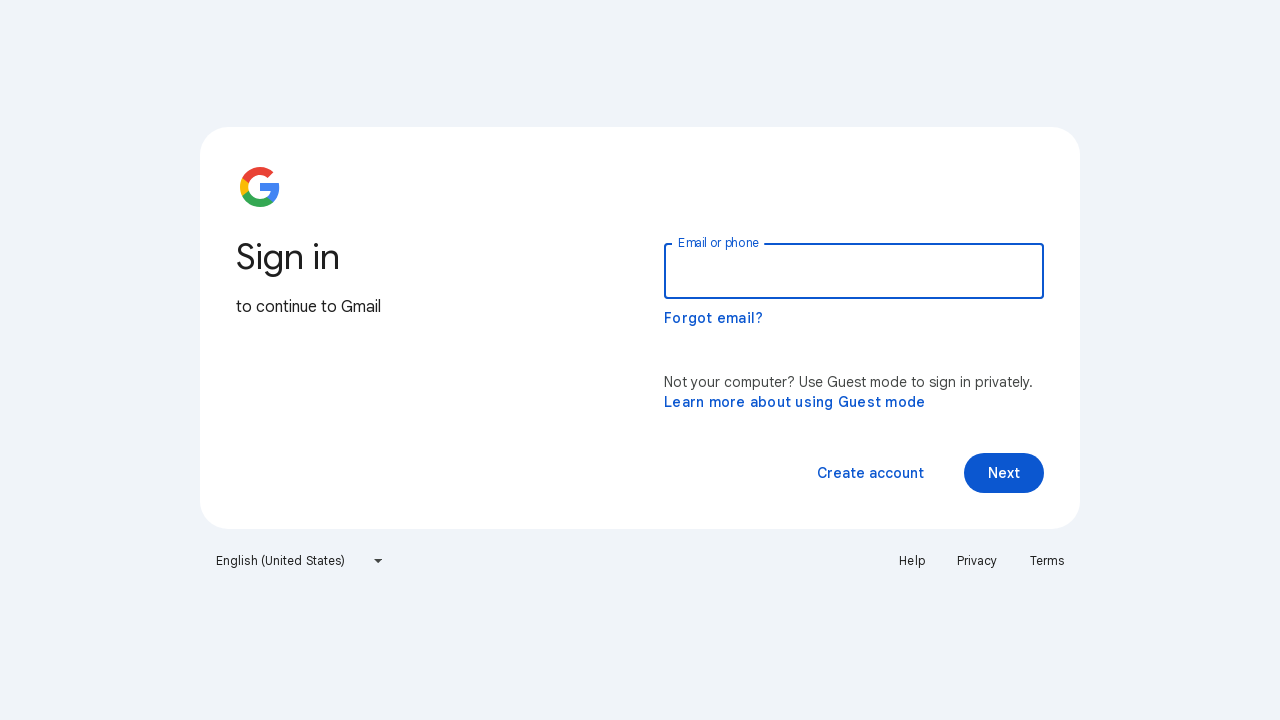